Tests jQuery UI drag and drop functionality by dragging an element and dropping it onto a target, then navigating to the Draggable page

Starting URL: https://jqueryui.com/droppable/

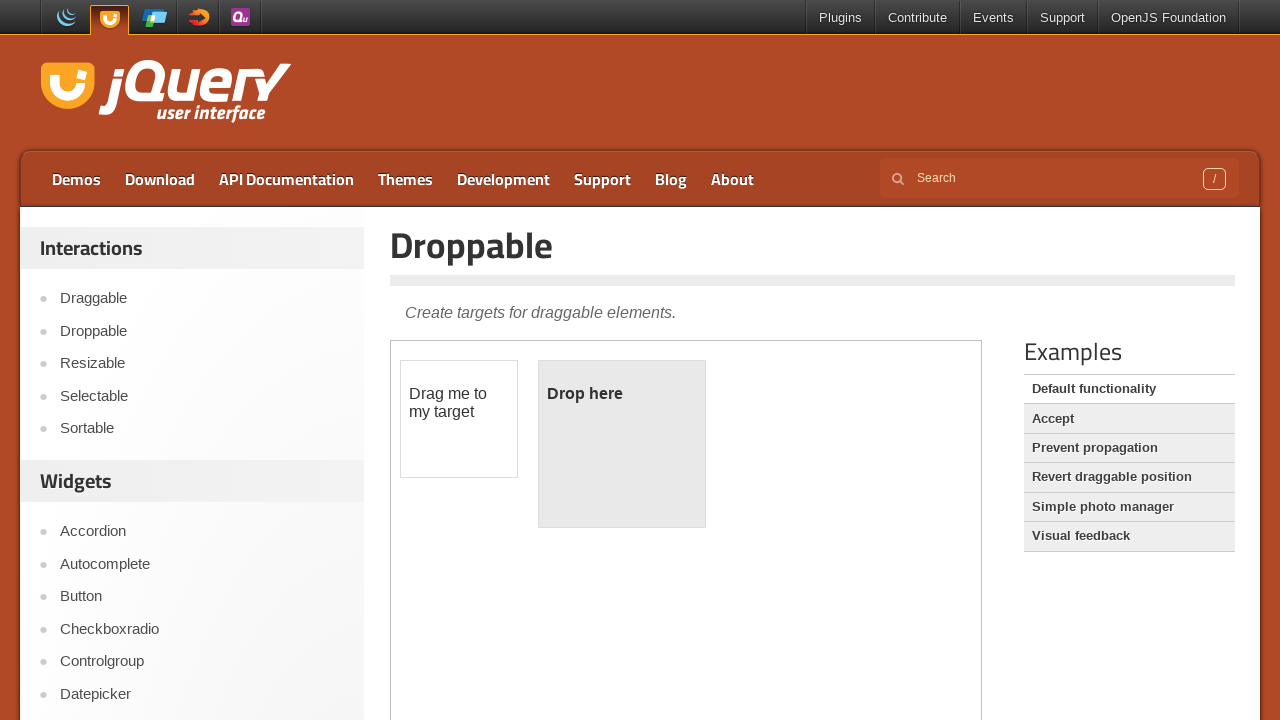

Located the iframe containing the drag and drop demo
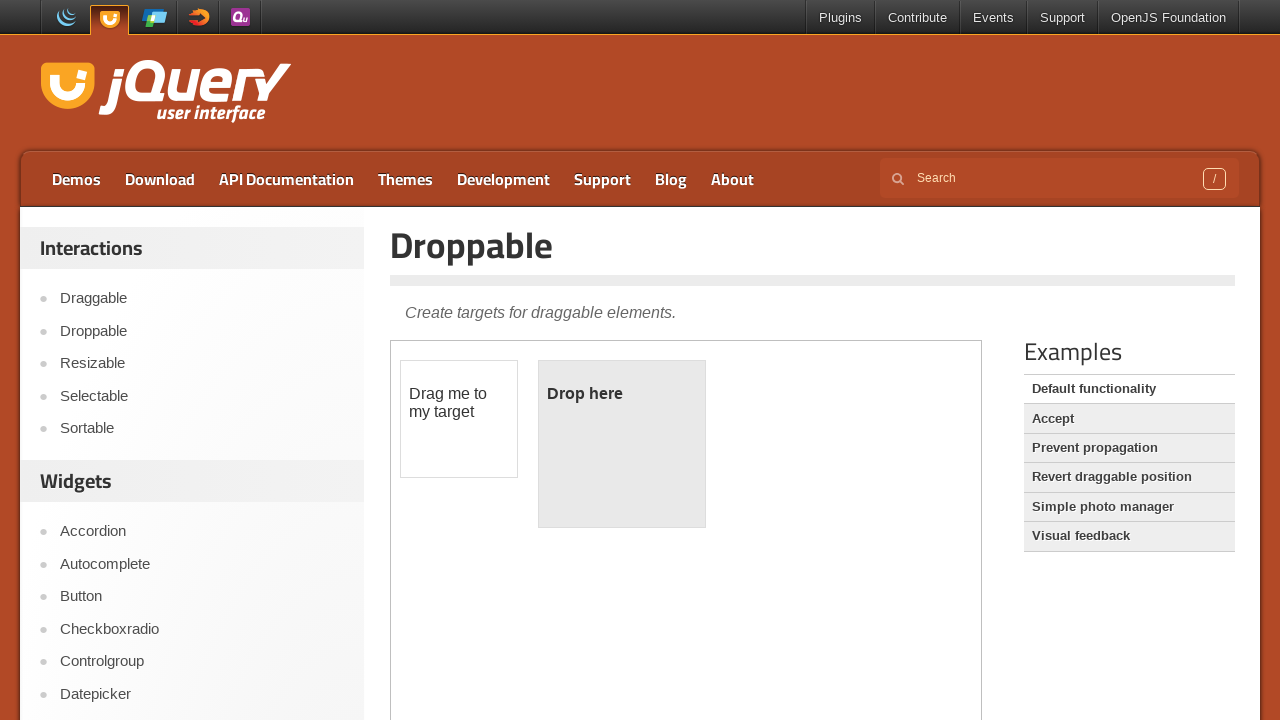

Located the draggable element
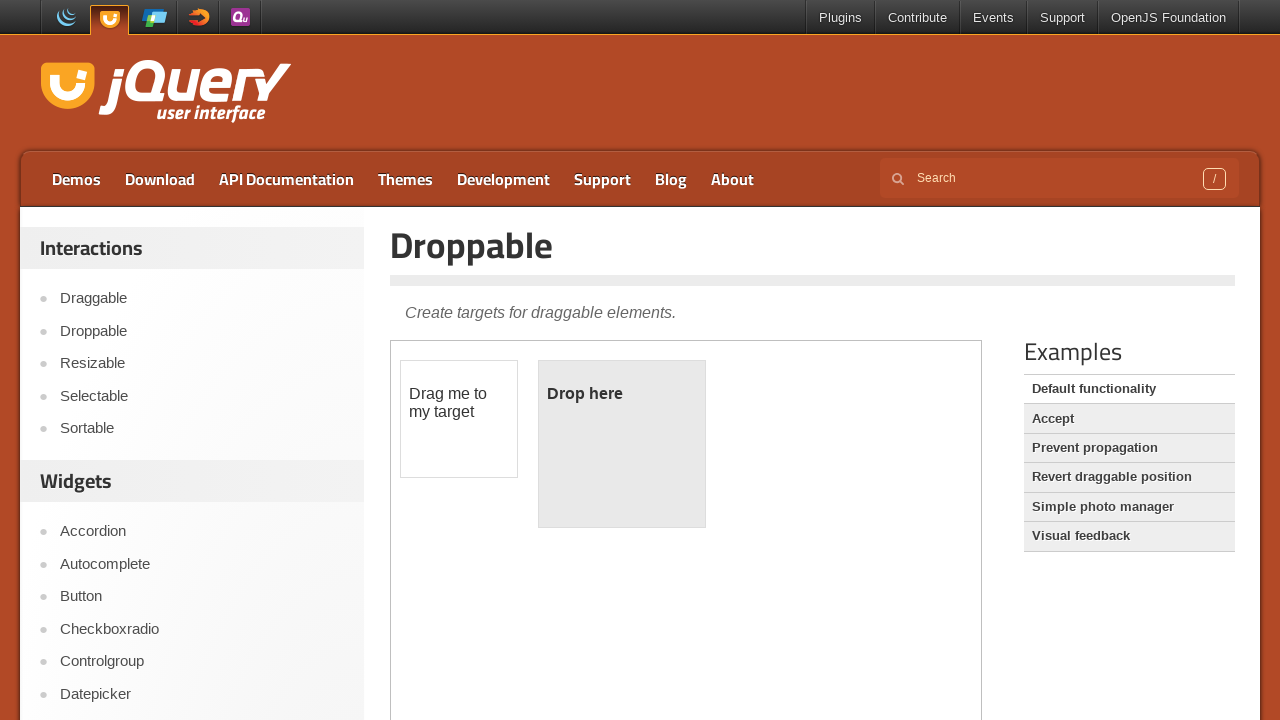

Located the droppable target element
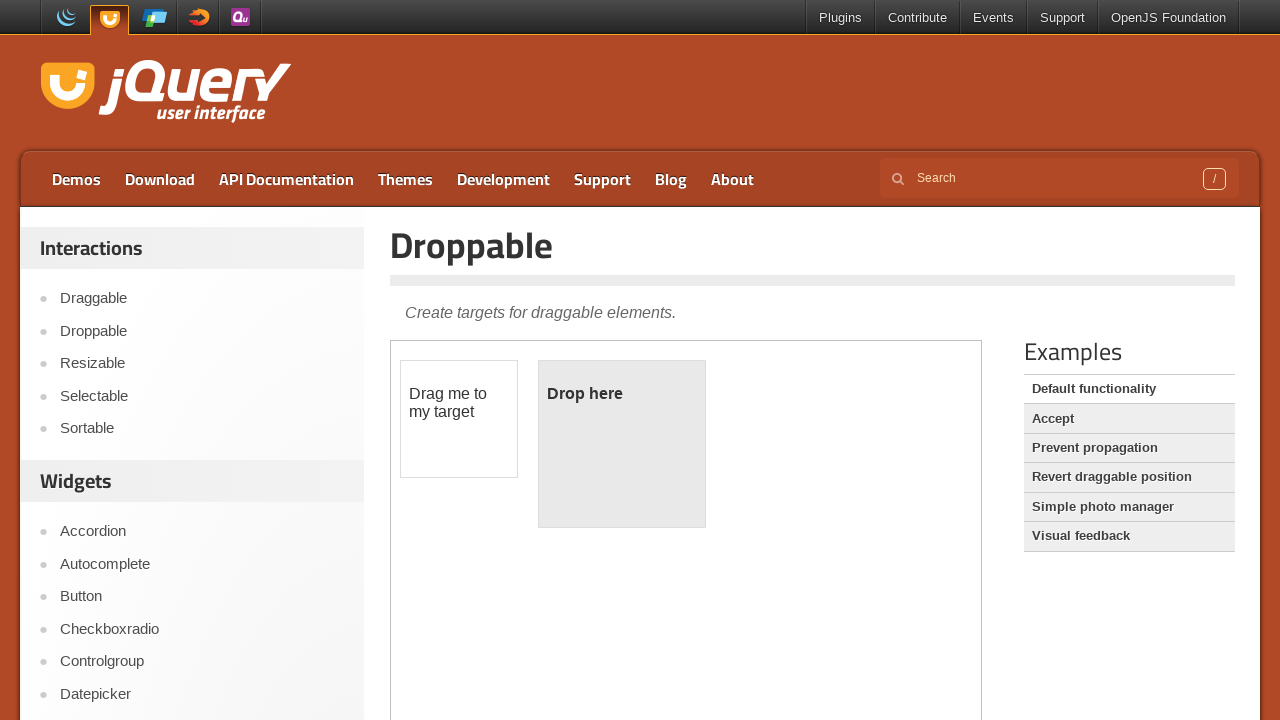

Dragged the draggable element onto the droppable target at (622, 444)
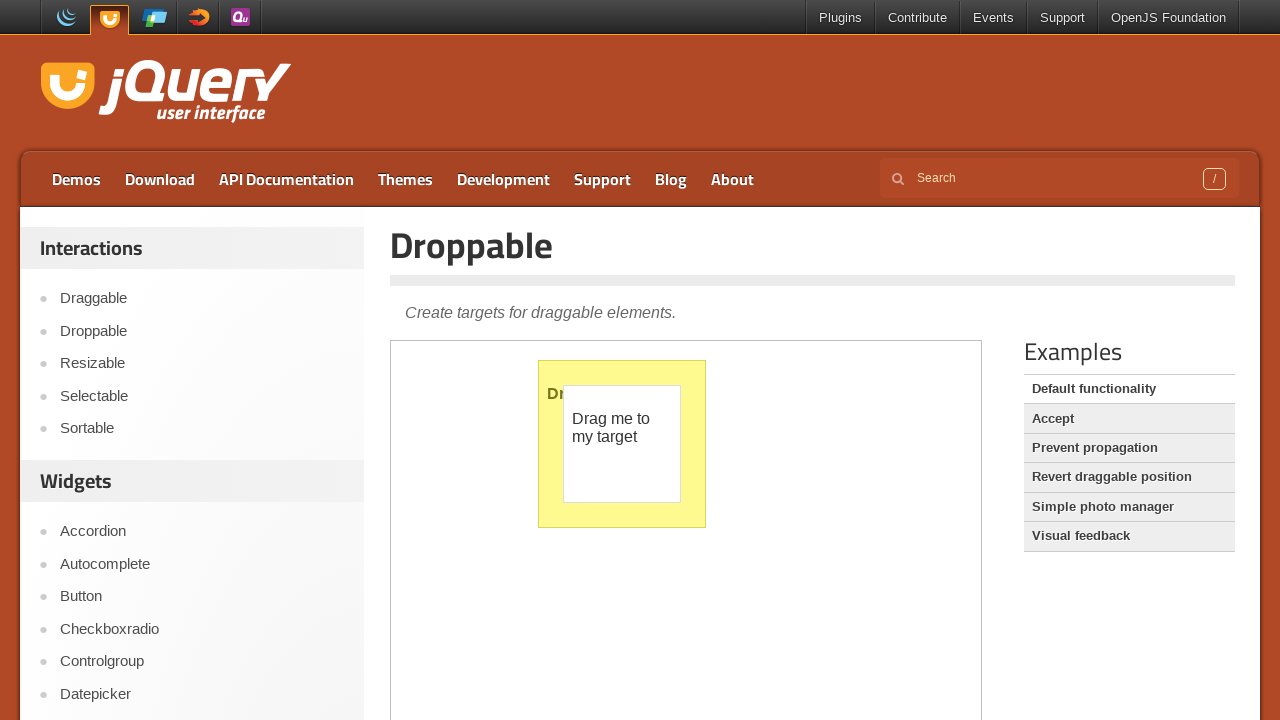

Waited 1000ms for the drop action to complete
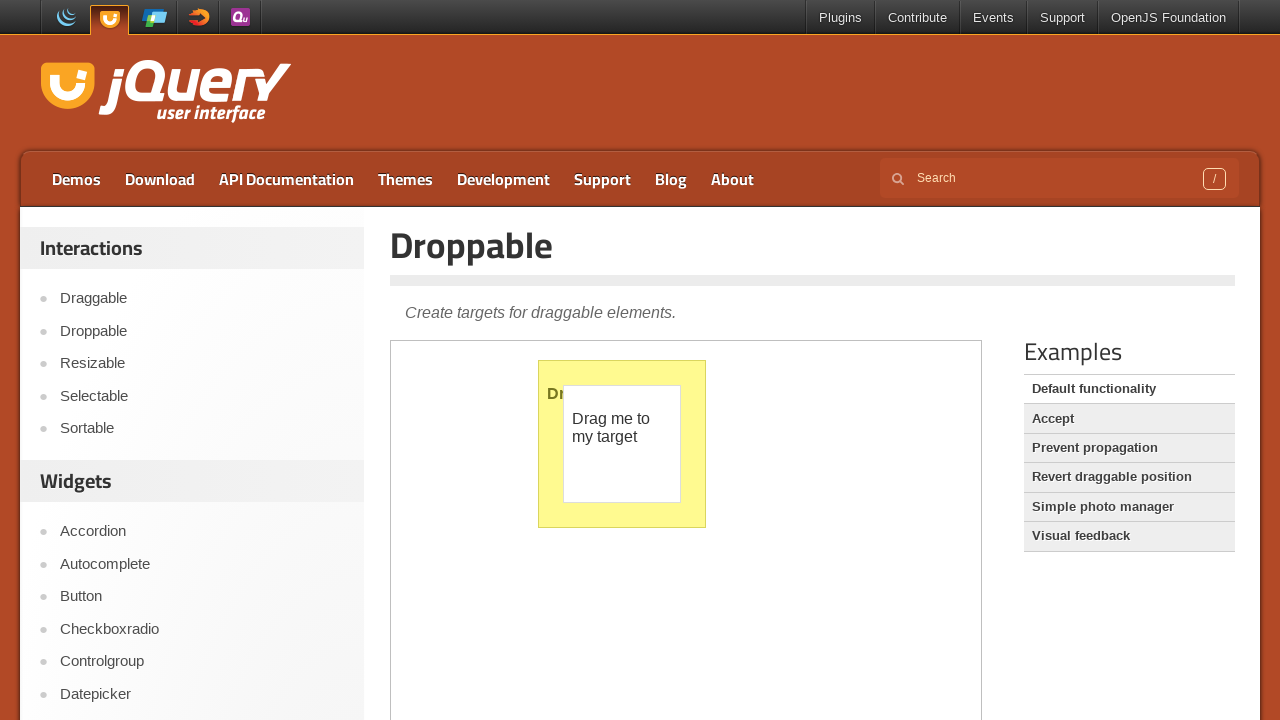

Clicked on the Draggable link to navigate to the Draggable page at (813, 311) on text=Draggable
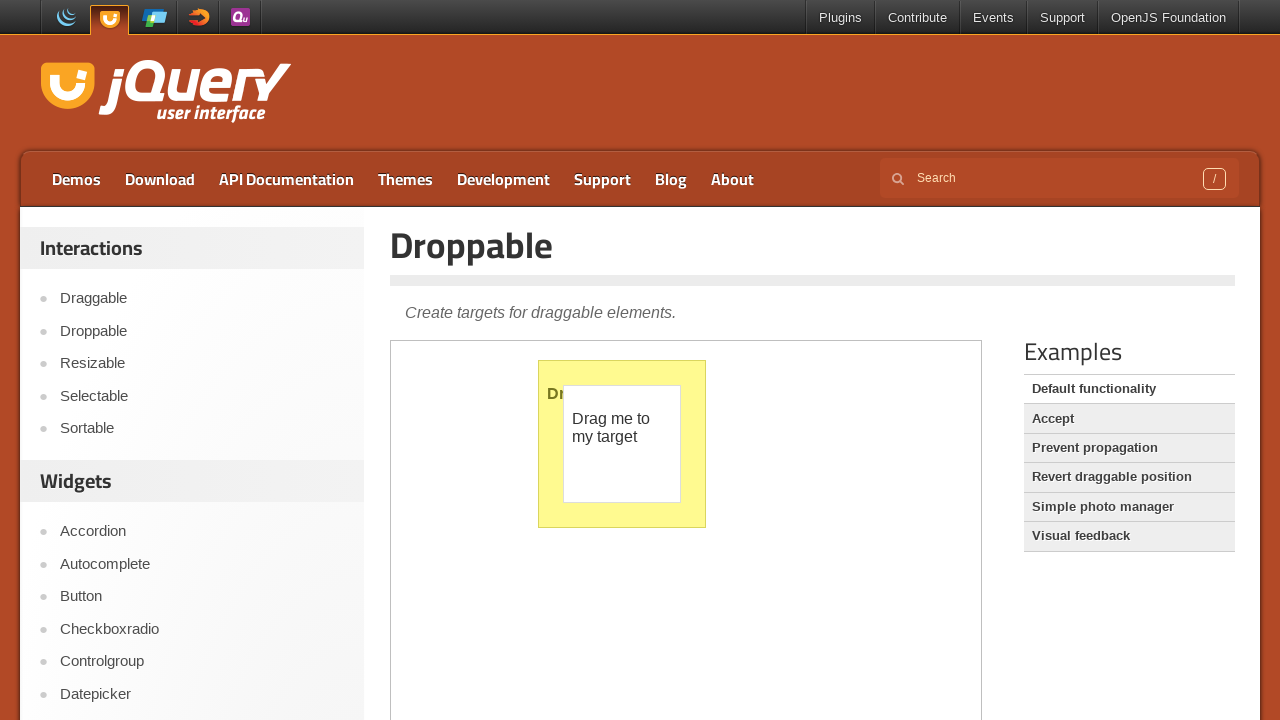

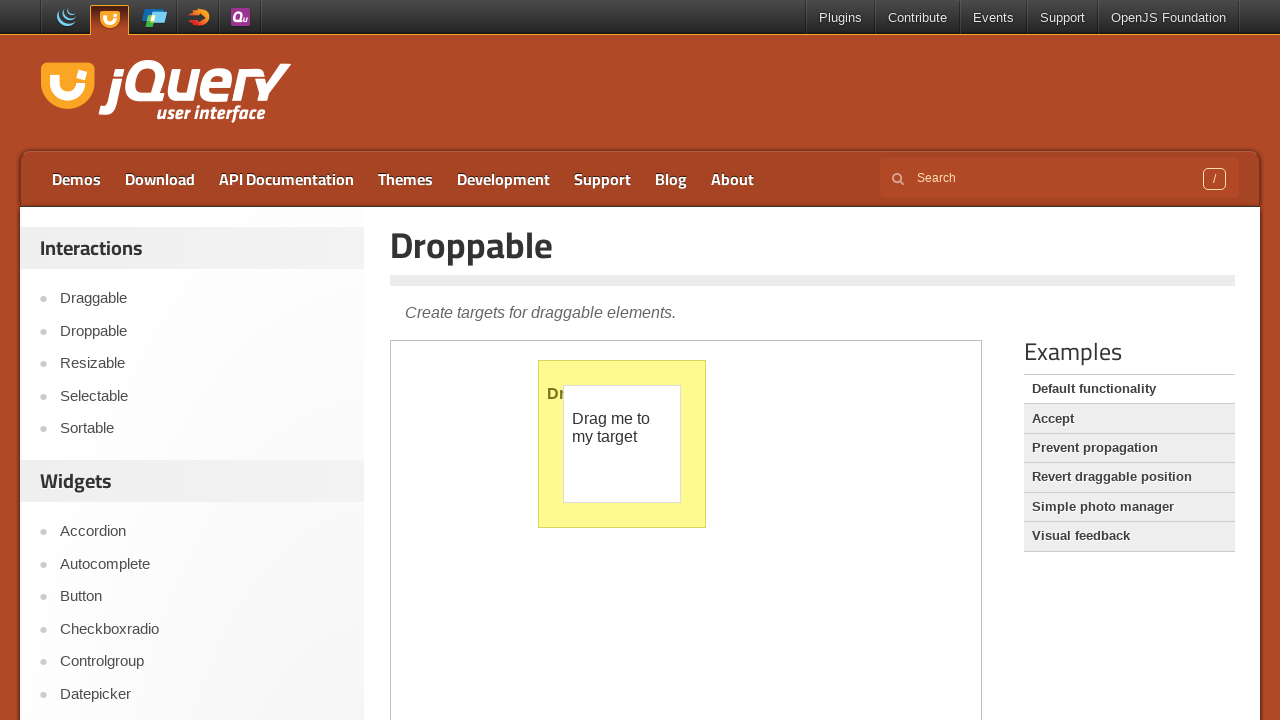